Navigates to JSONPlaceholder API documentation site, clicks on the /posts/1 link to view a post's JSON data, and extracts the displayed text from the page

Starting URL: https://jsonplaceholder.typicode.com/

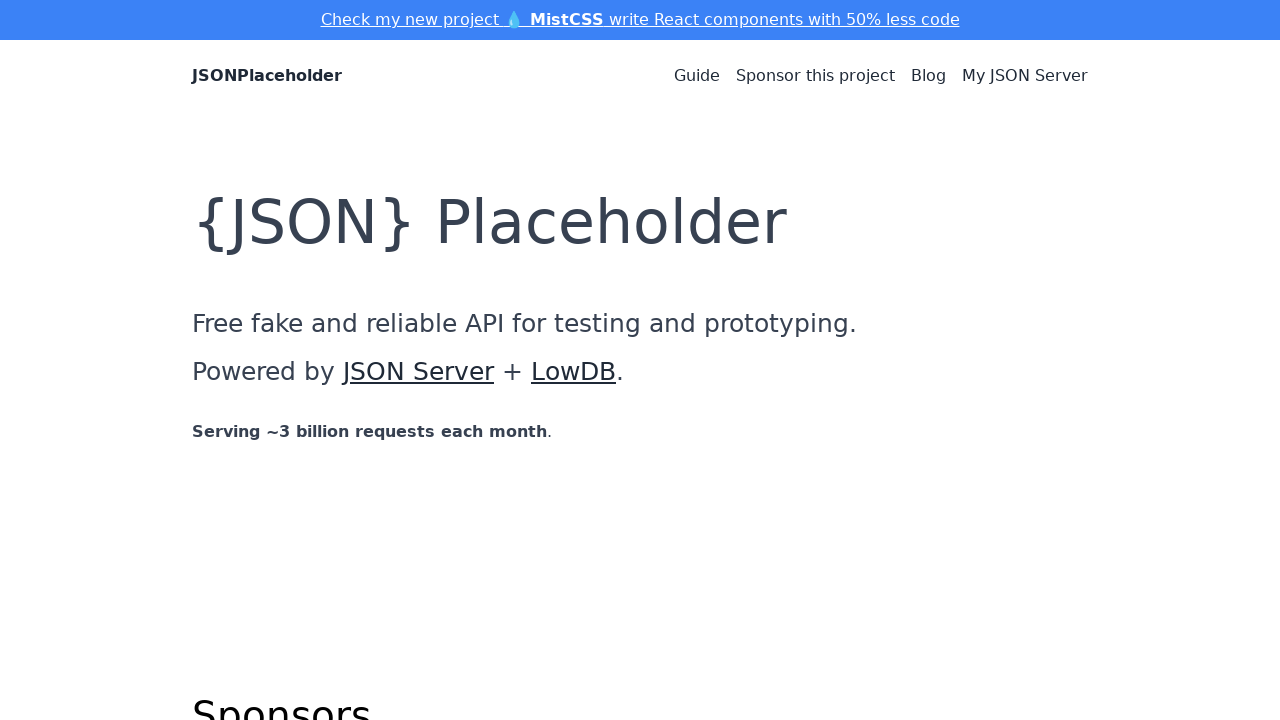

Navigated to JSONPlaceholder API documentation site
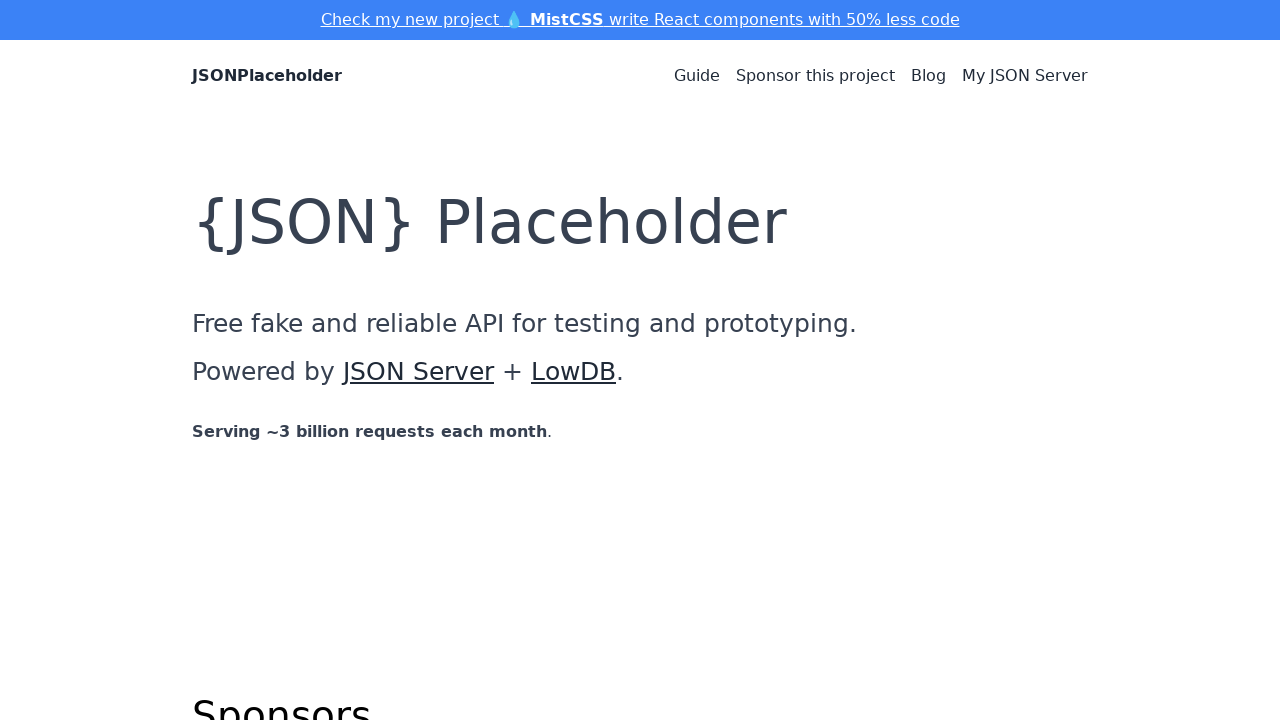

Clicked on the /posts/1 link to view post JSON data at (332, 360) on a:has-text('/posts/1')
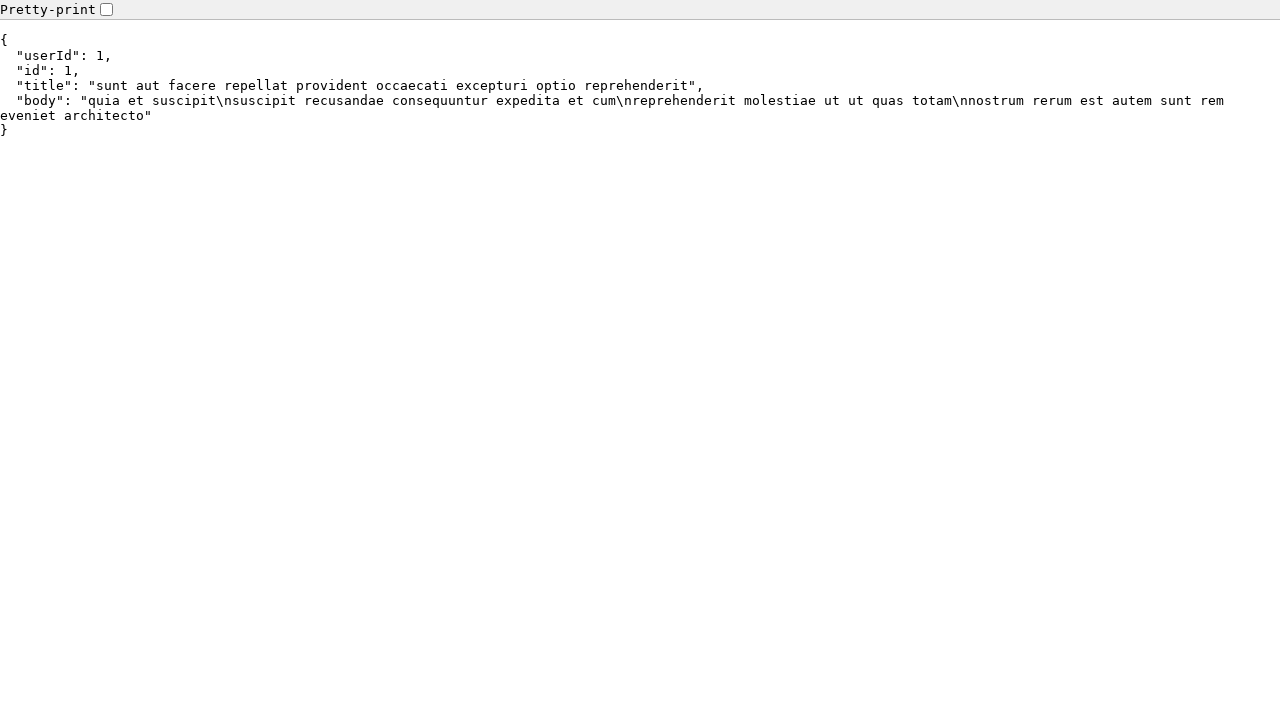

Pre element containing JSON data loaded
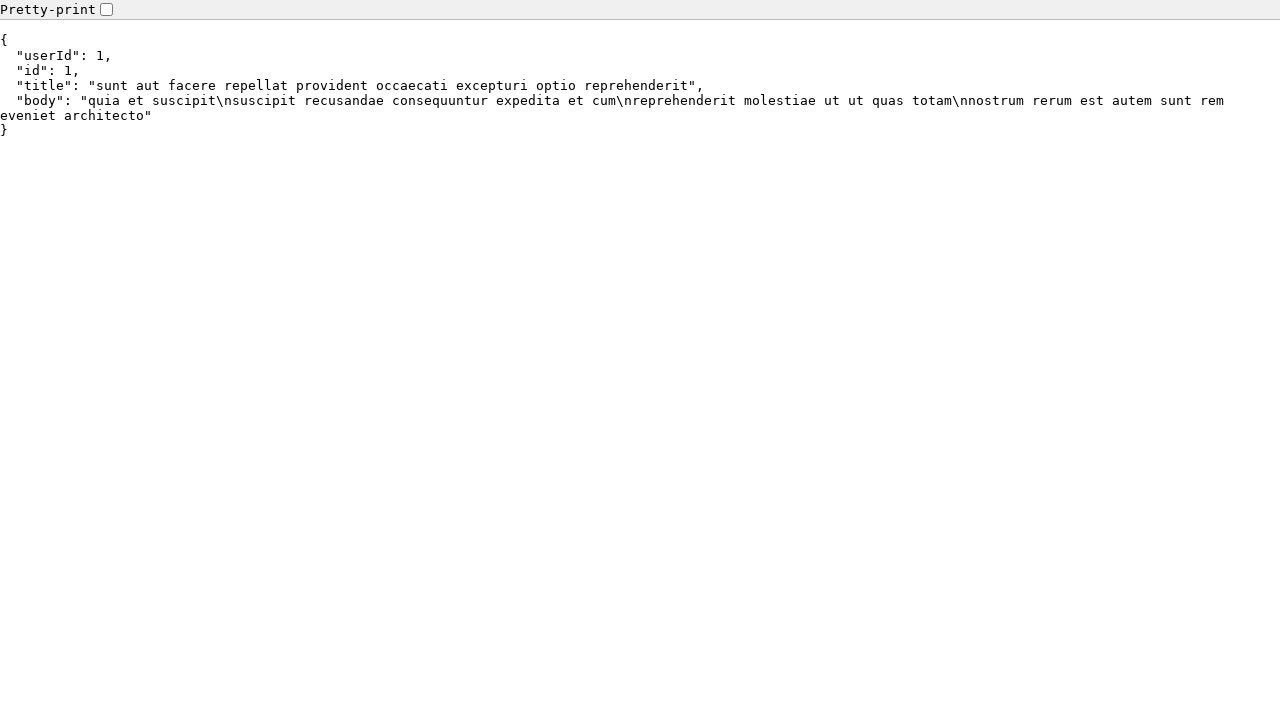

Pre element is visible and JSON data is displayed
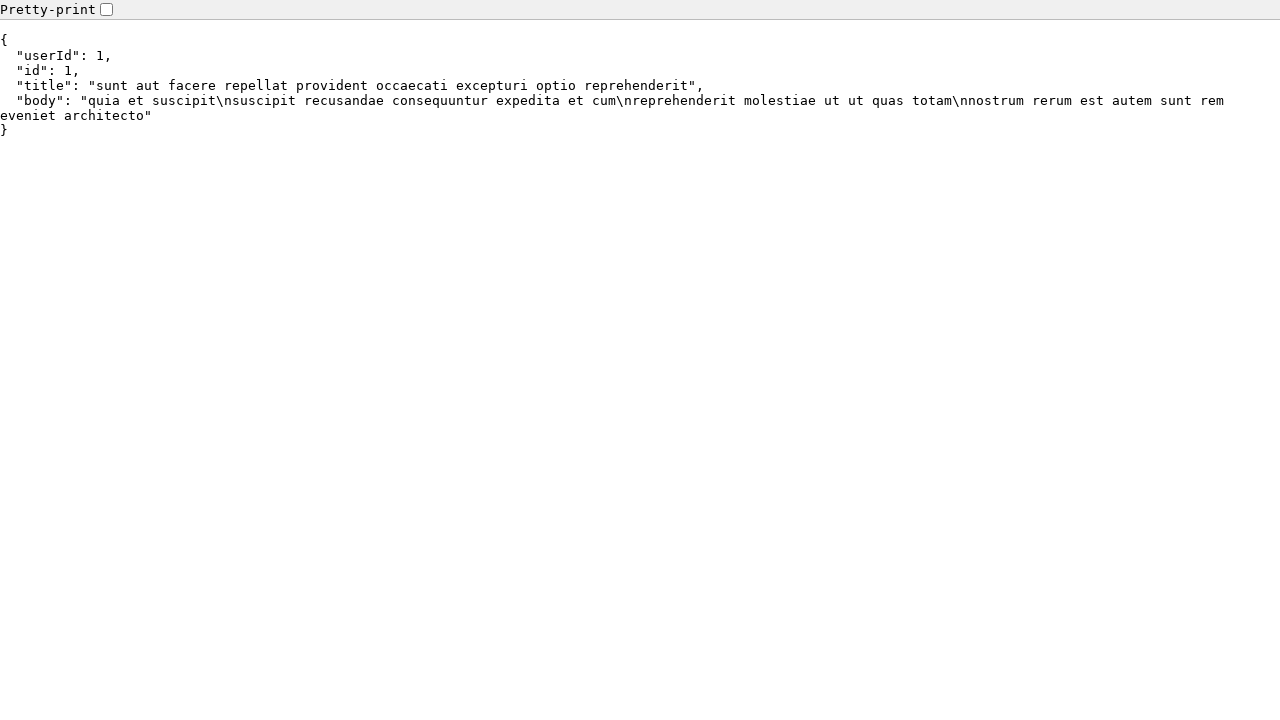

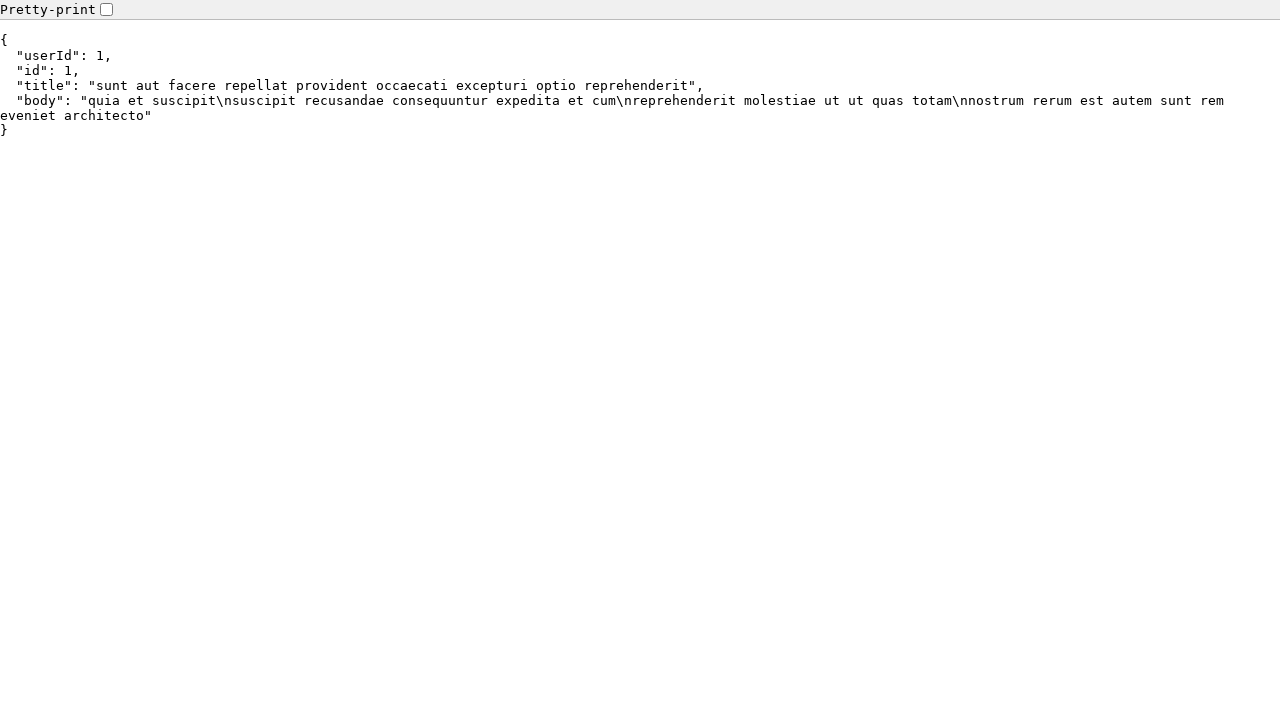